Tests dynamic dropdown selection for flight booking by selecting origin and destination cities

Starting URL: https://rahulshettyacademy.com/dropdownsPractise/

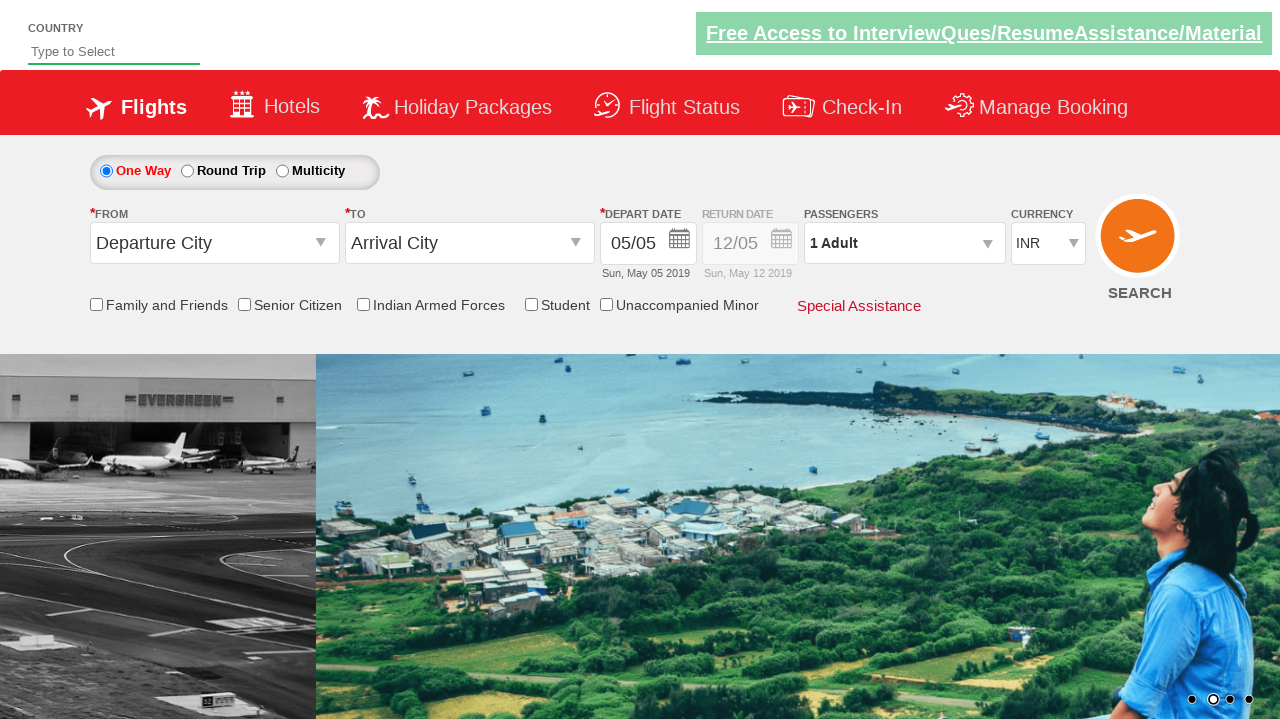

Clicked on origin station dropdown at (214, 243) on input#ctl00_mainContent_ddl_originStation1_CTXT
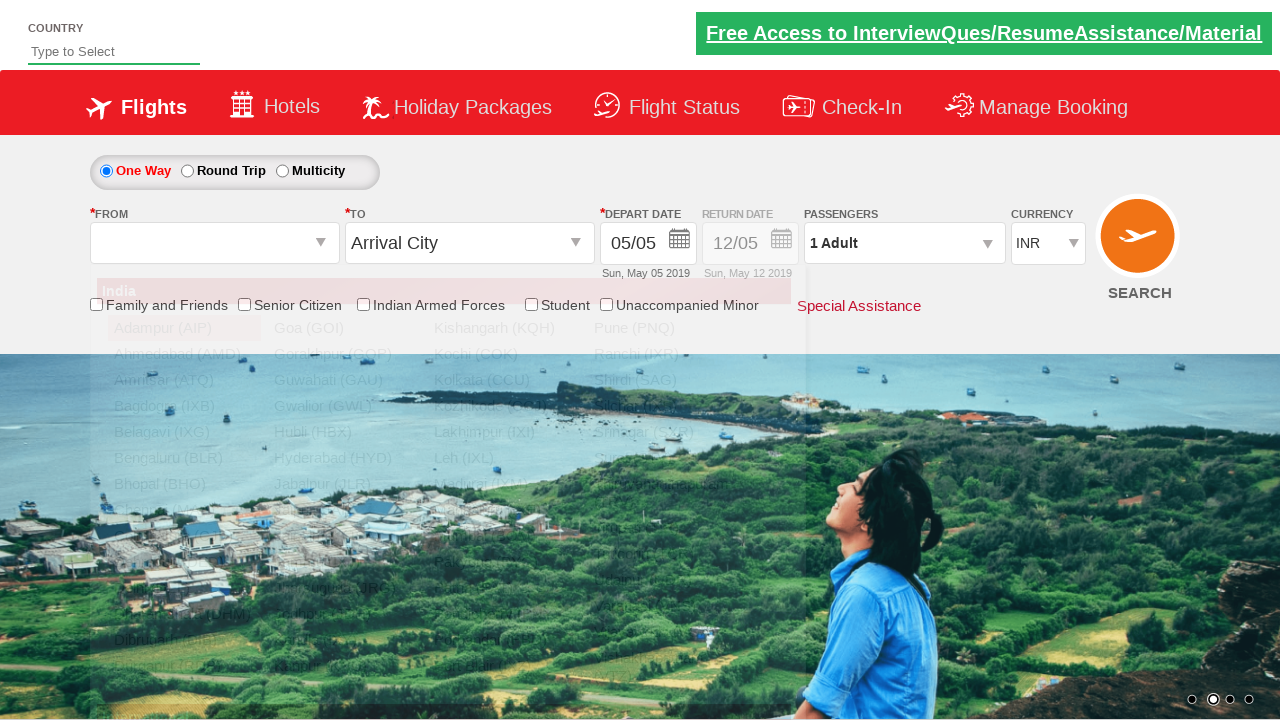

Selected Bangalore (BLR) as origin city at (184, 458) on a[value='BLR']
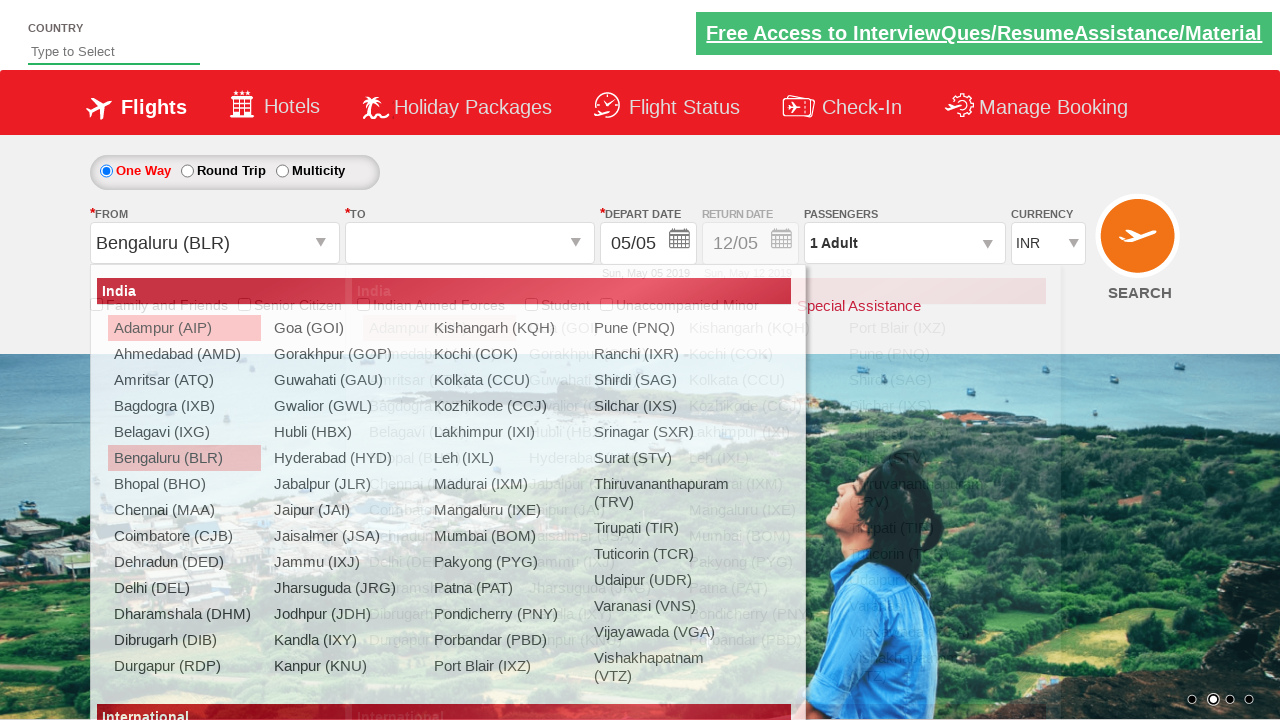

Clicked on destination station dropdown at (470, 243) on input#ctl00_mainContent_ddl_destinationStation1_CTXT
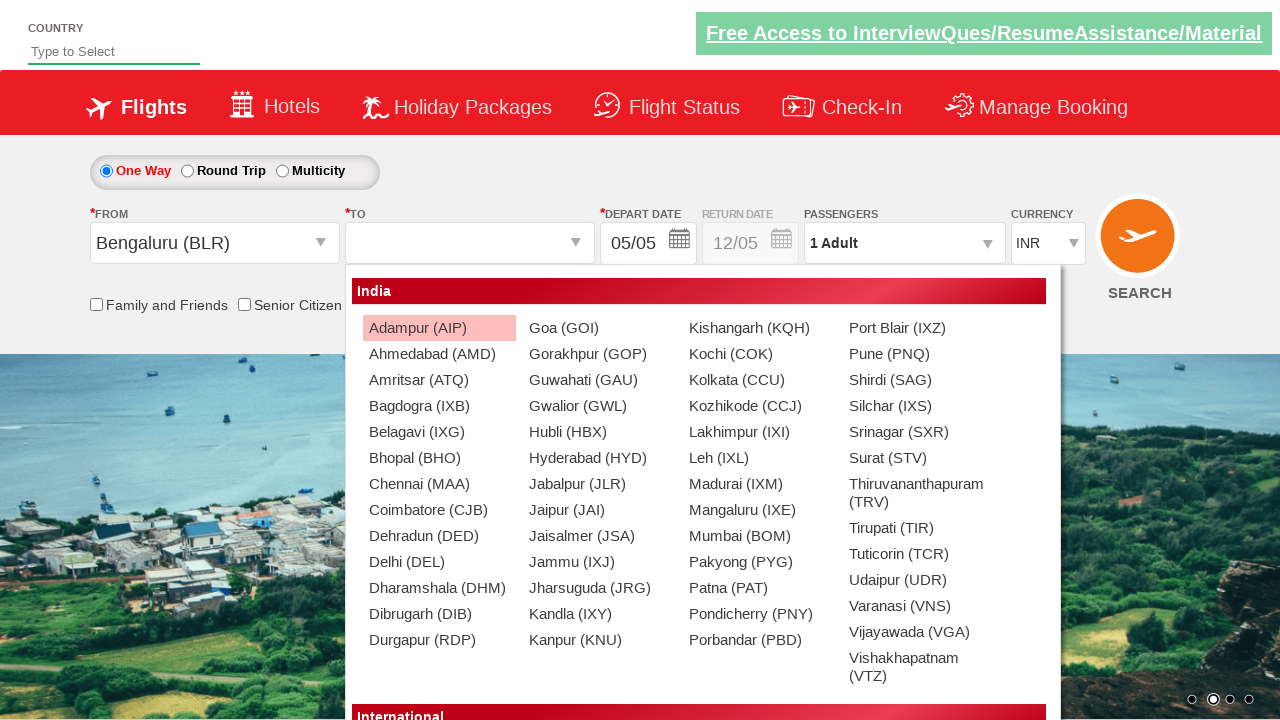

Selected Chennai (MAA) as destination city at (439, 484) on (//a[@value='MAA'])[2]
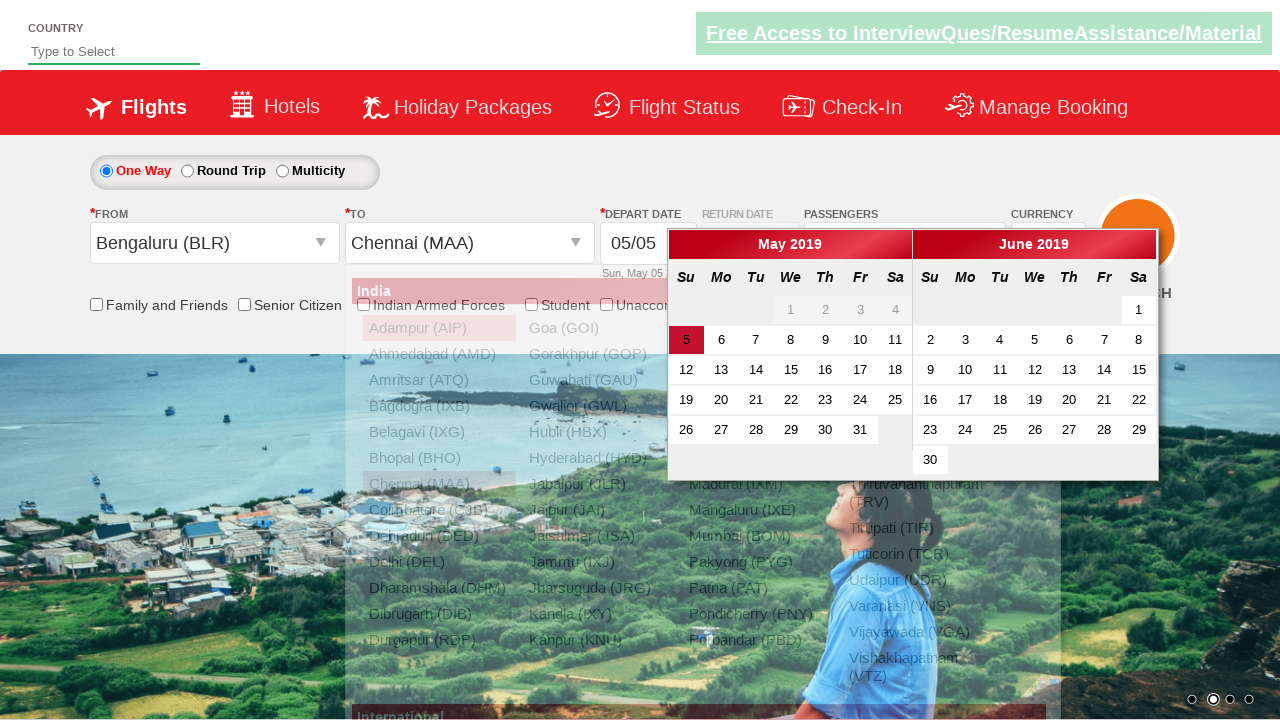

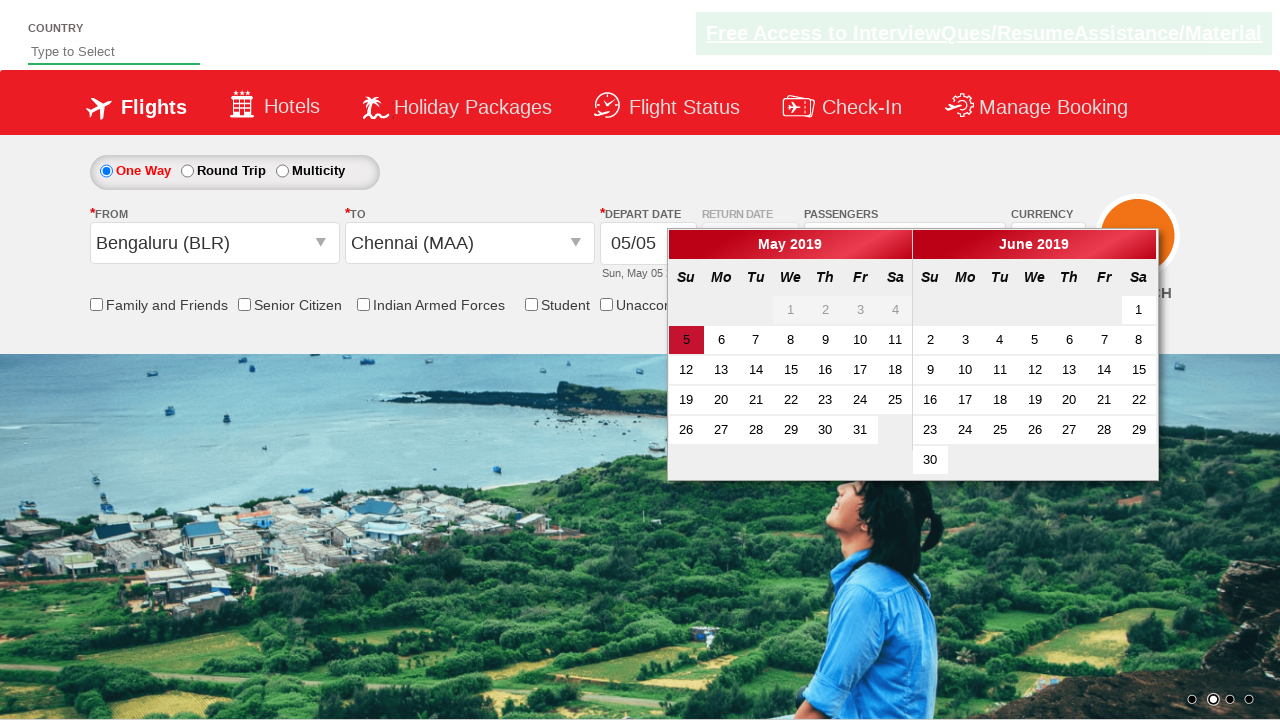